Tests sorting the Email column in ascending order by clicking the column header and verifying text values are sorted alphabetically.

Starting URL: http://the-internet.herokuapp.com/tables

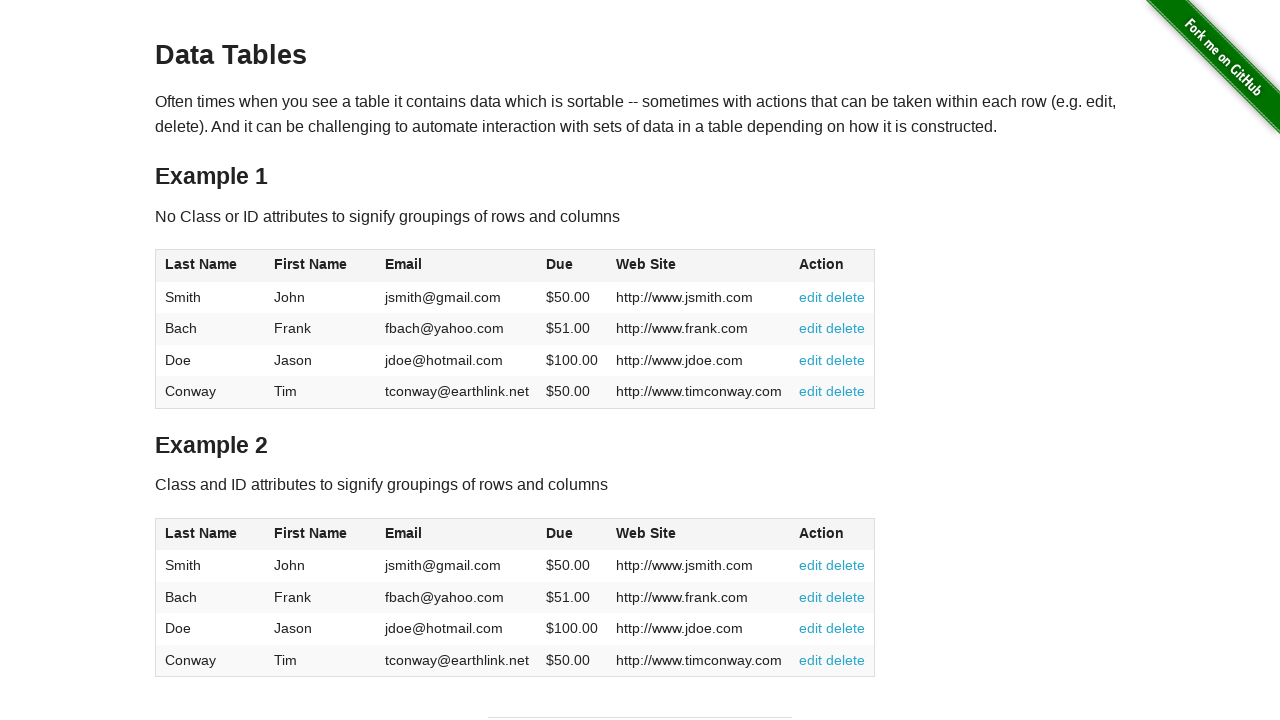

Clicked Email column header to sort in ascending order at (457, 266) on #table1 thead tr th:nth-of-type(3)
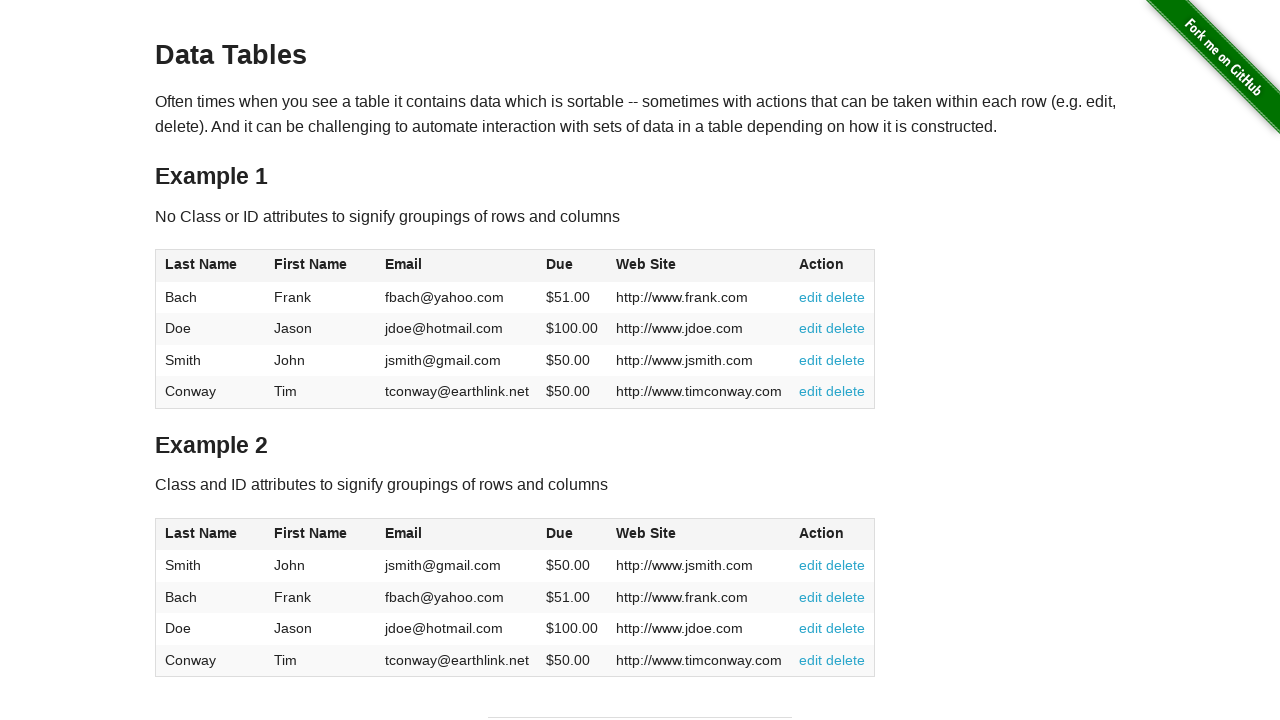

Email column sorted and table rows loaded
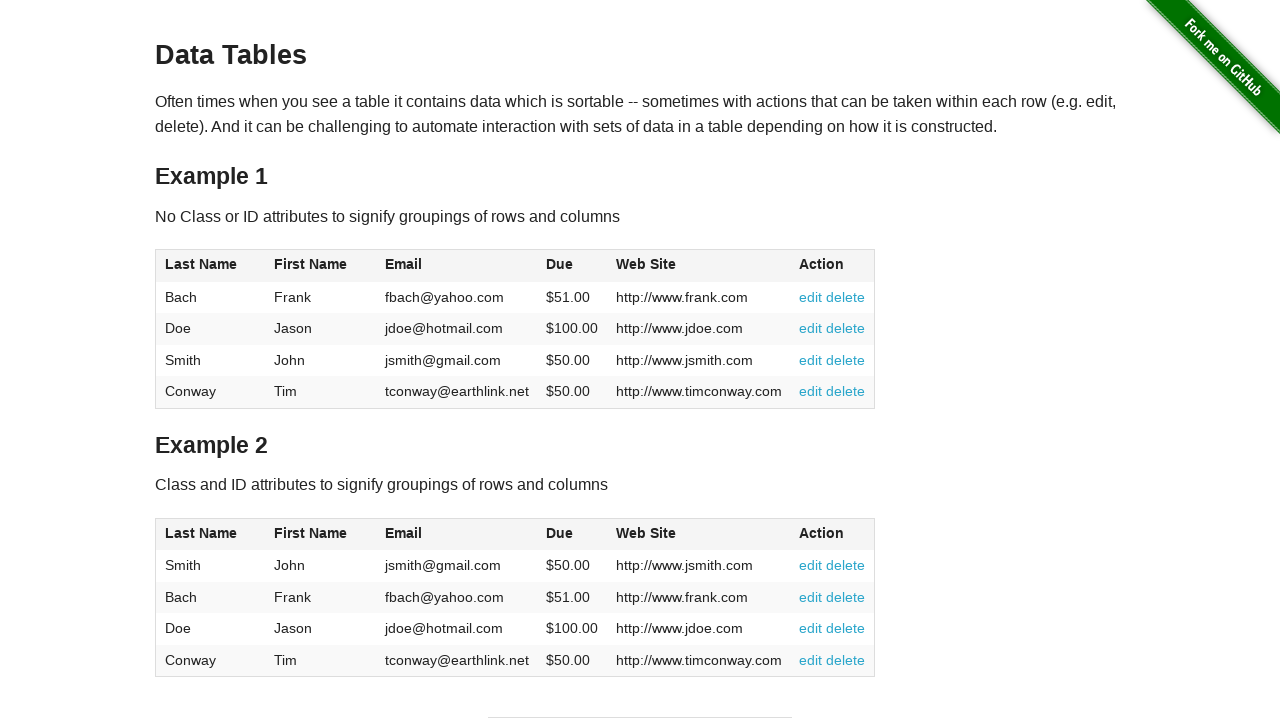

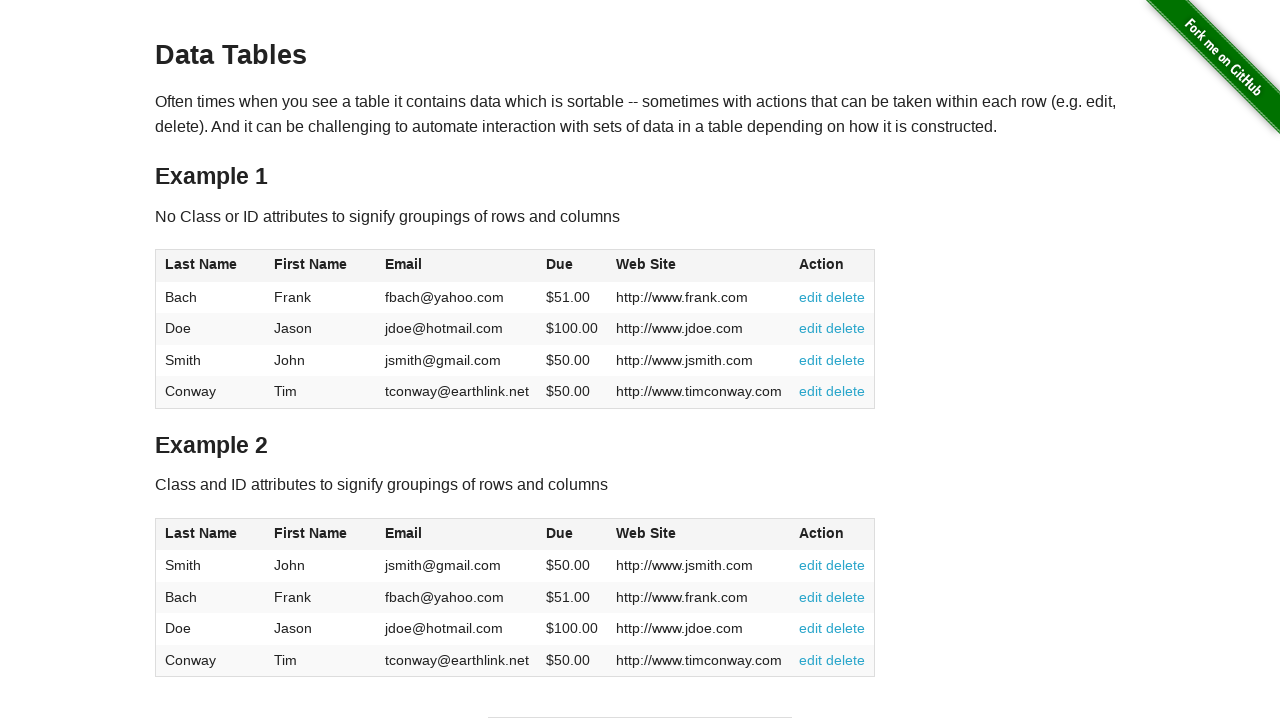